Navigates to OrangeHRM demo site and then to a WordPress login page, verifying both pages load by checking their titles

Starting URL: https://opensource-demo.orangehrmlive.com/

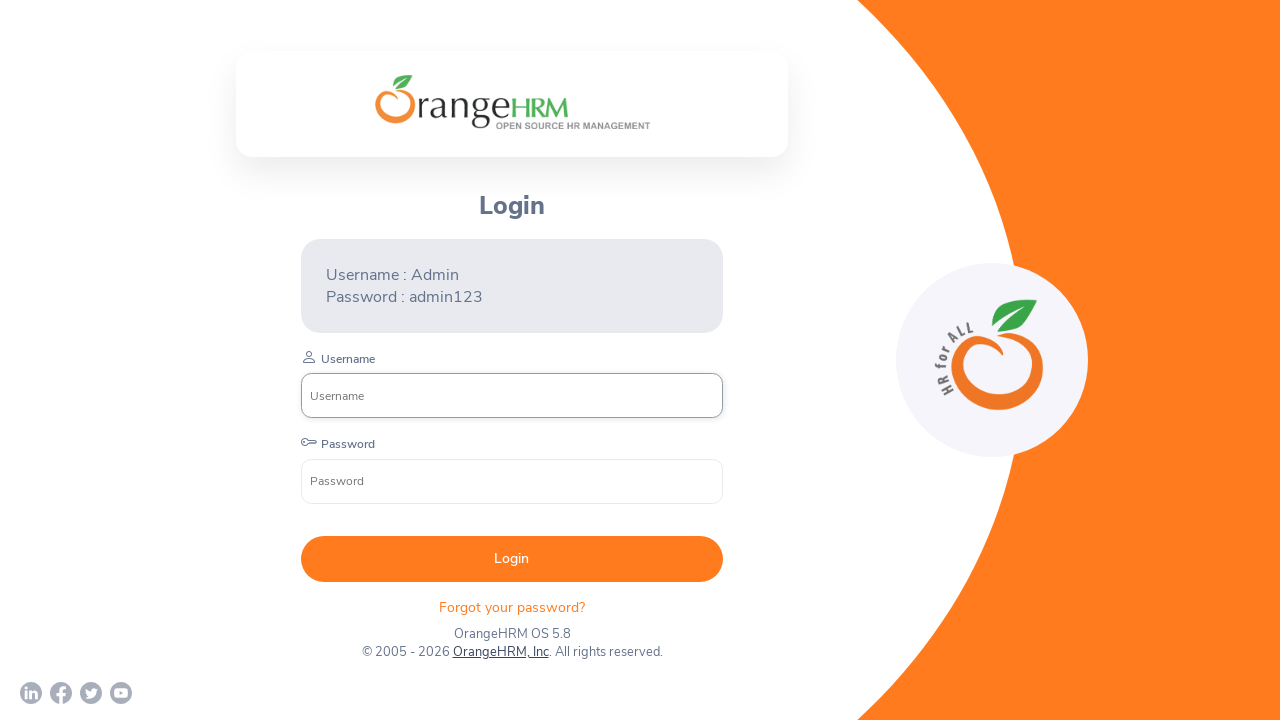

Retrieved title of OrangeHRM login page
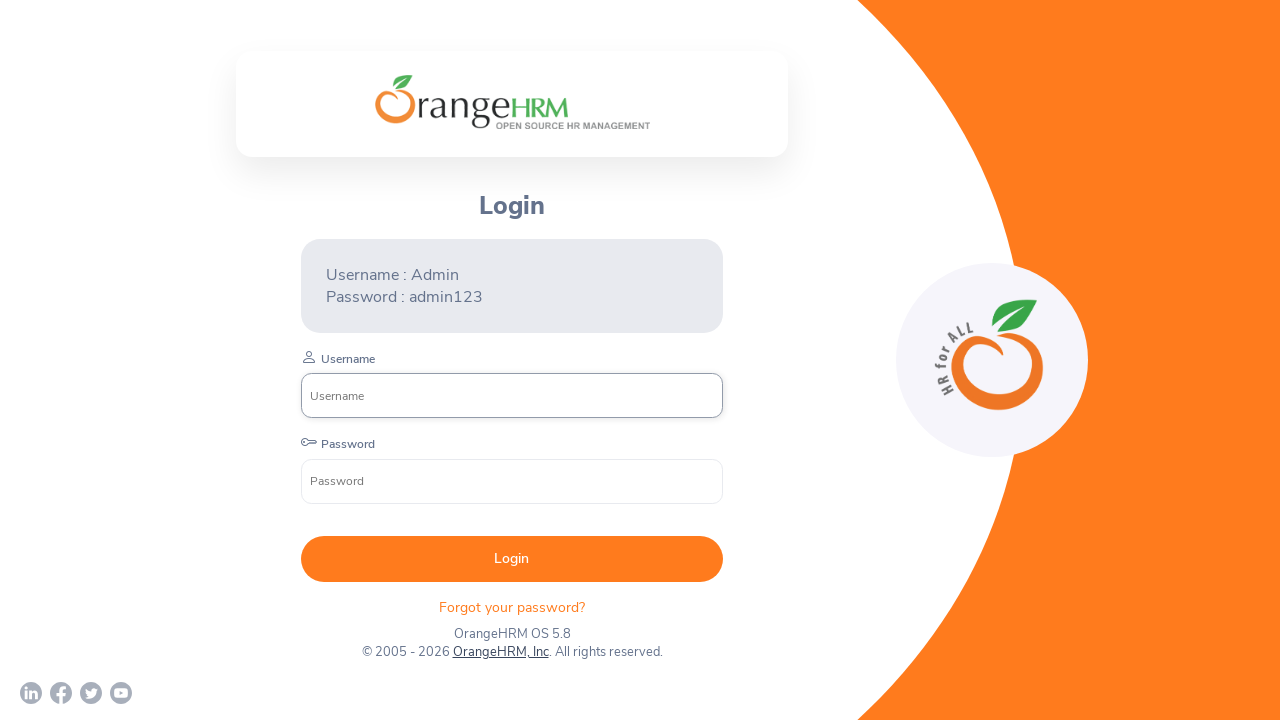

Navigated to WordPress login page
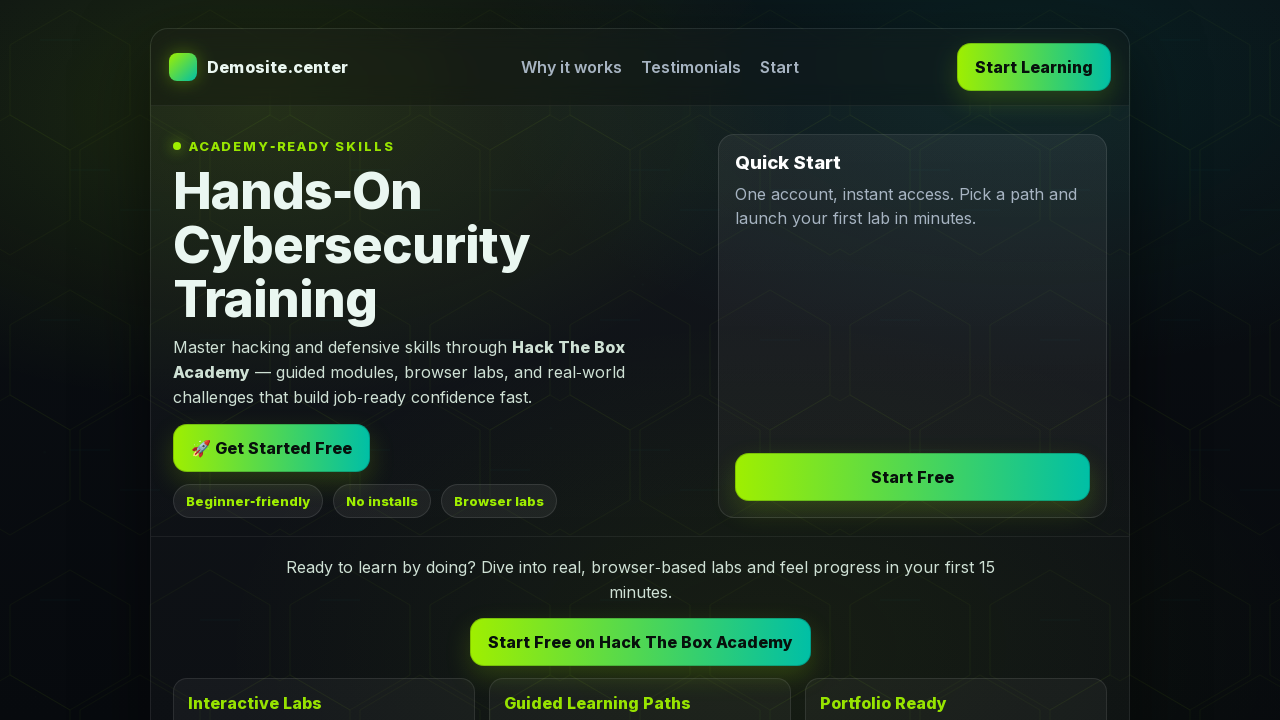

Retrieved title of WordPress login page
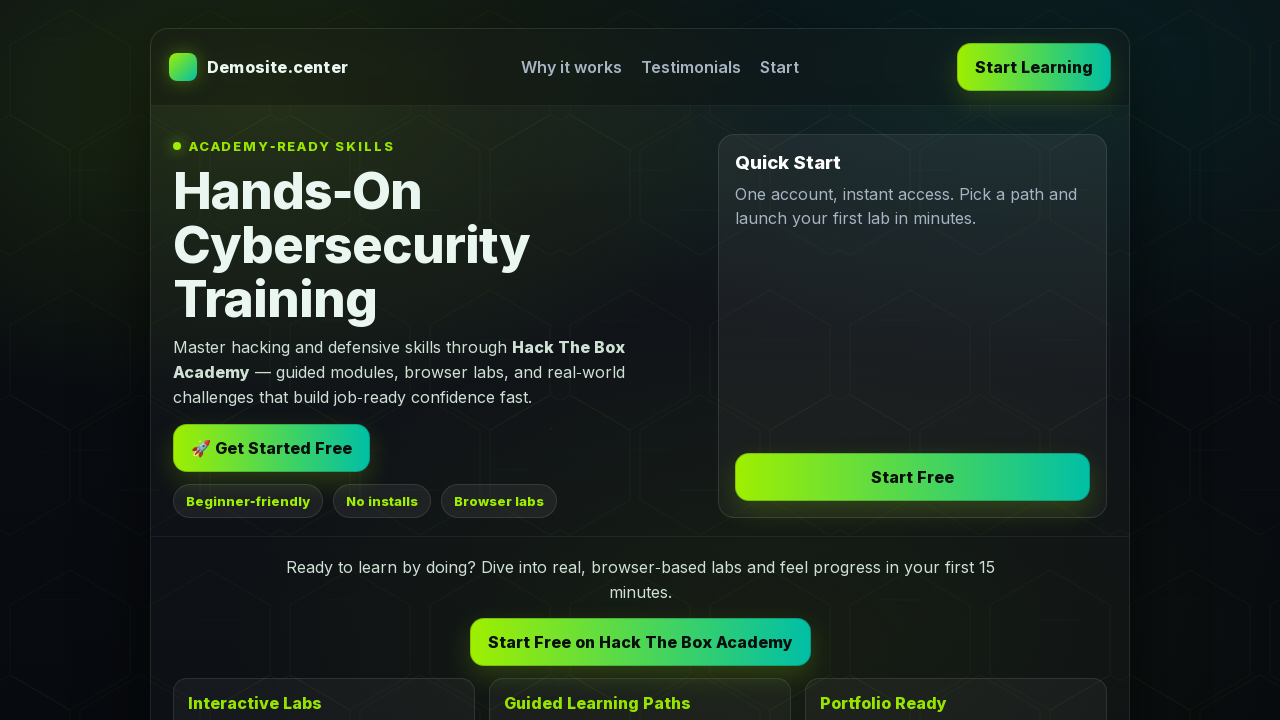

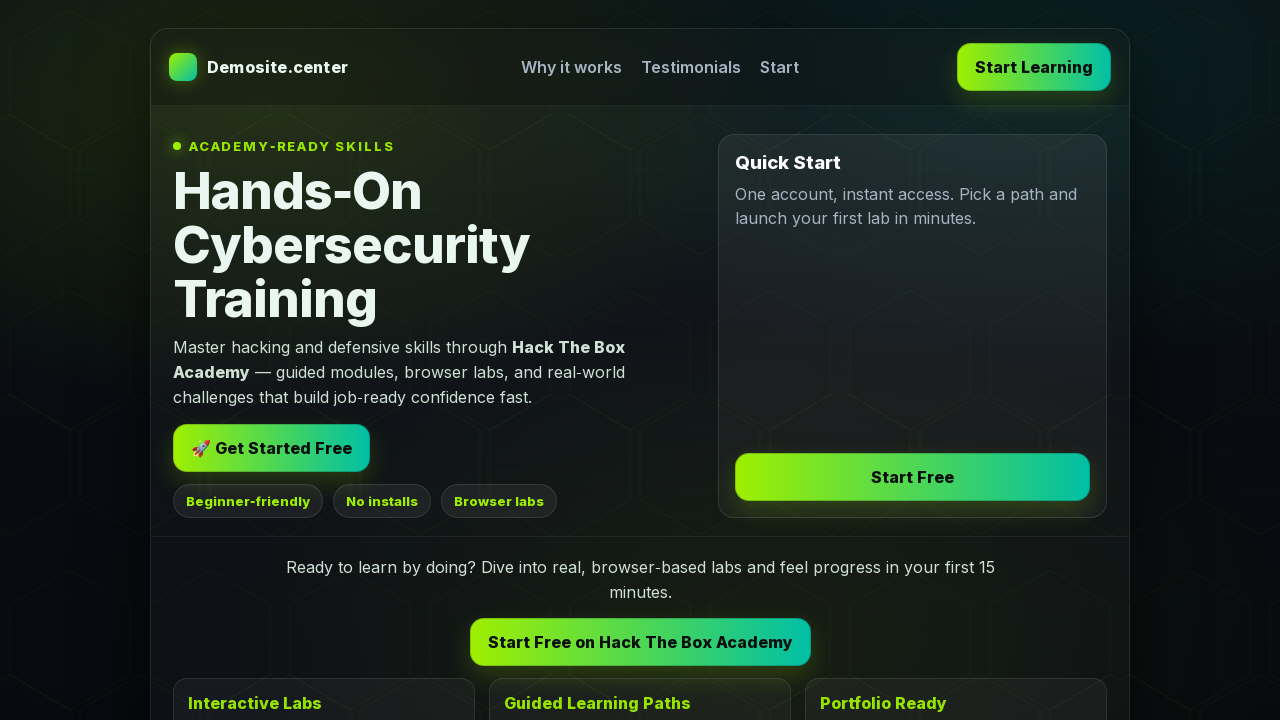